Tests filling an input field with text and pressing Enter, then verifies the submitted value appears in the form results

Starting URL: https://crossbrowsertesting.github.io/selenium_example_page.html

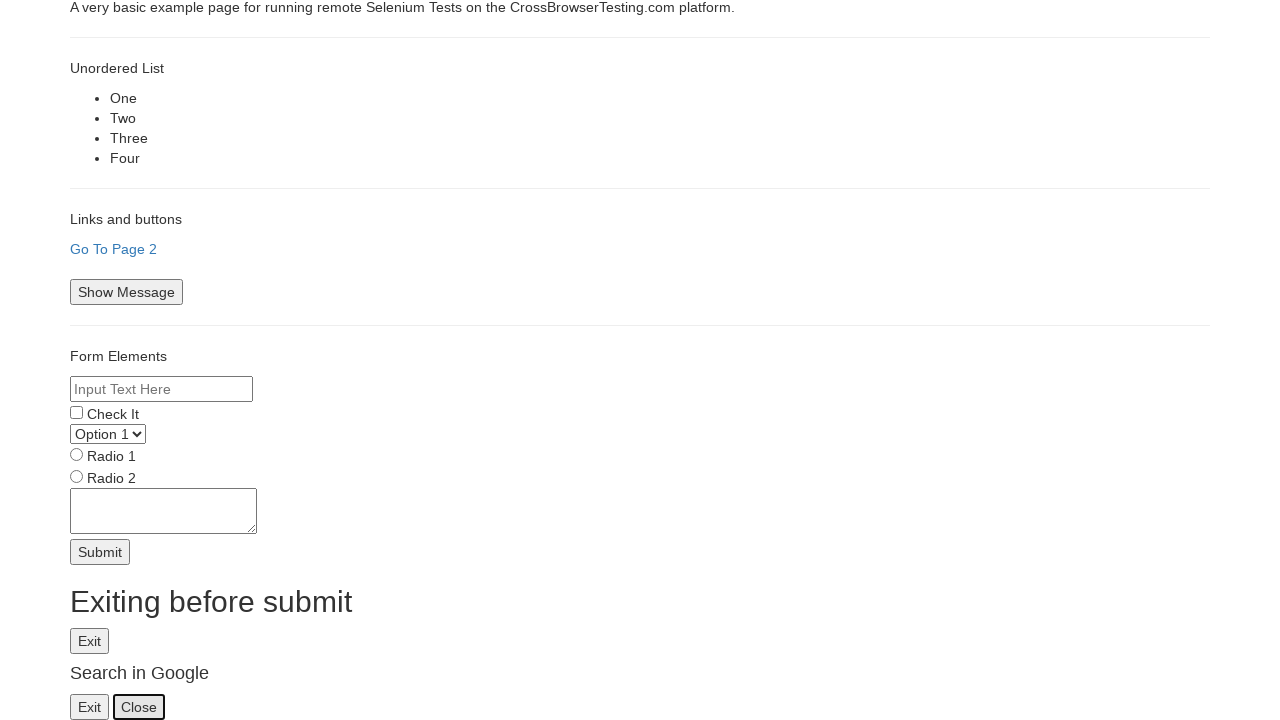

Filled text input field with 'Hello' on form#myform input[name='text']
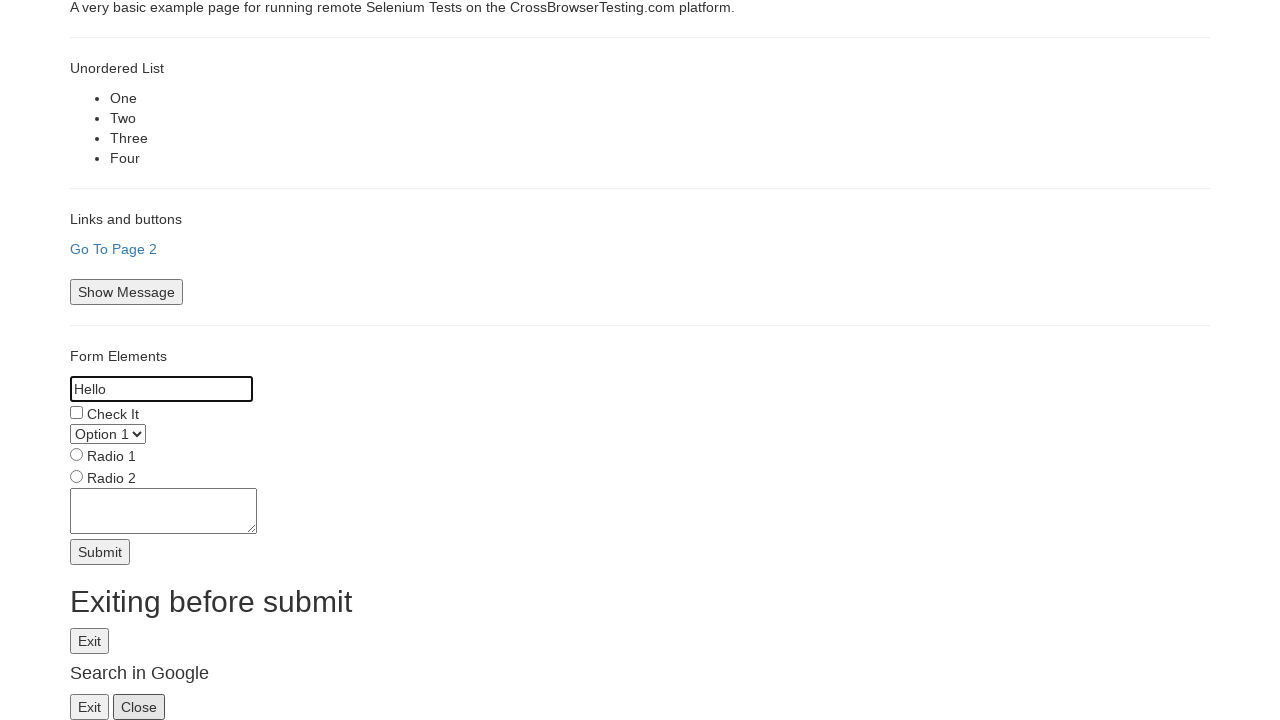

Pressed Enter to submit the form on form#myform input[name='text']
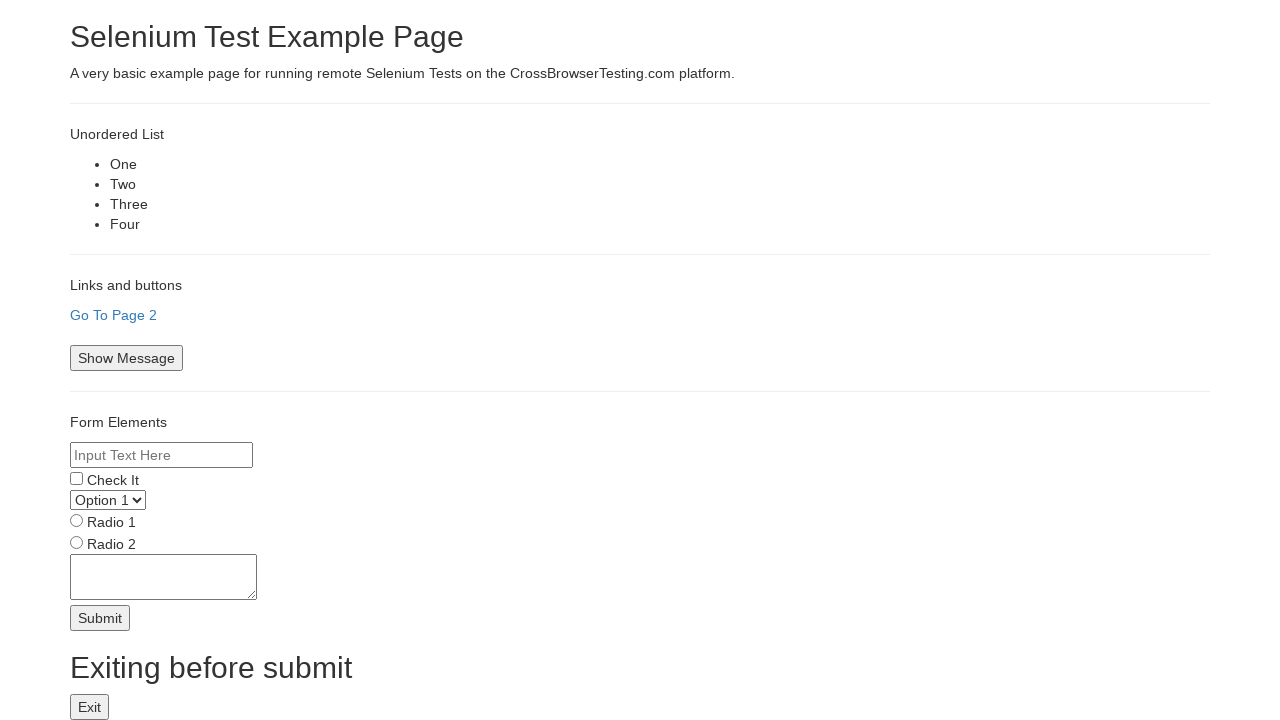

Form results section loaded and visible
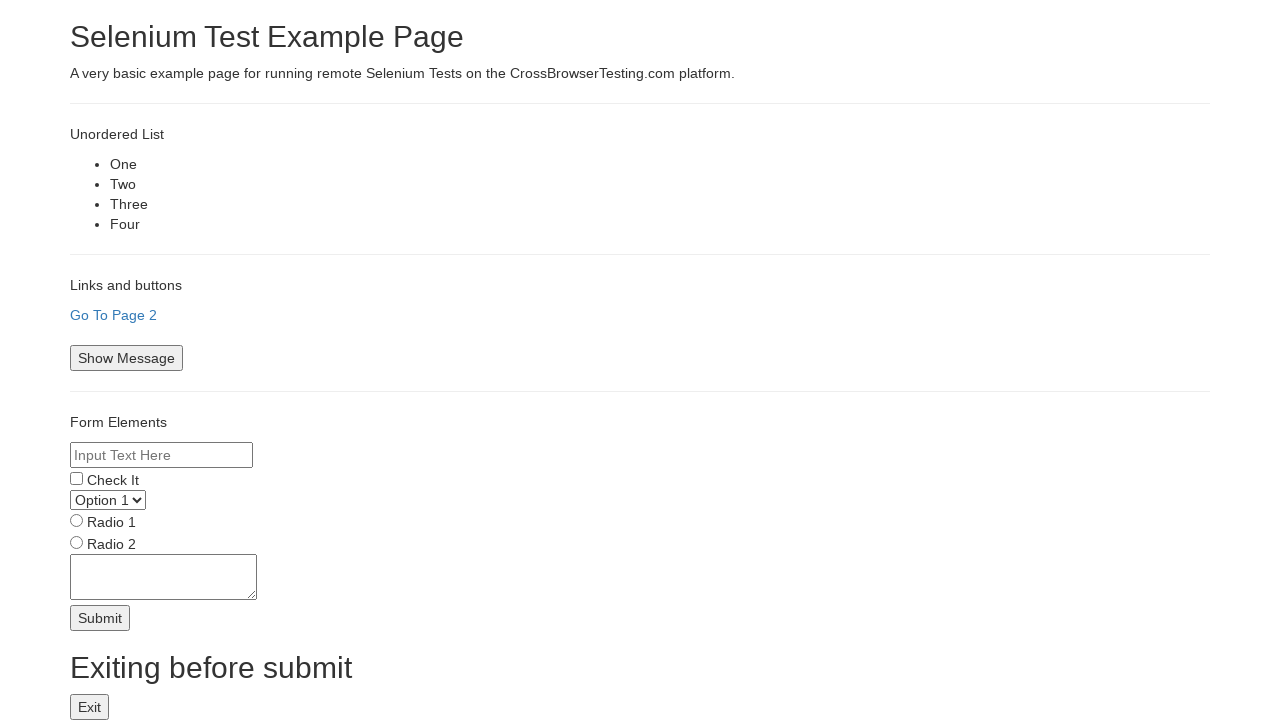

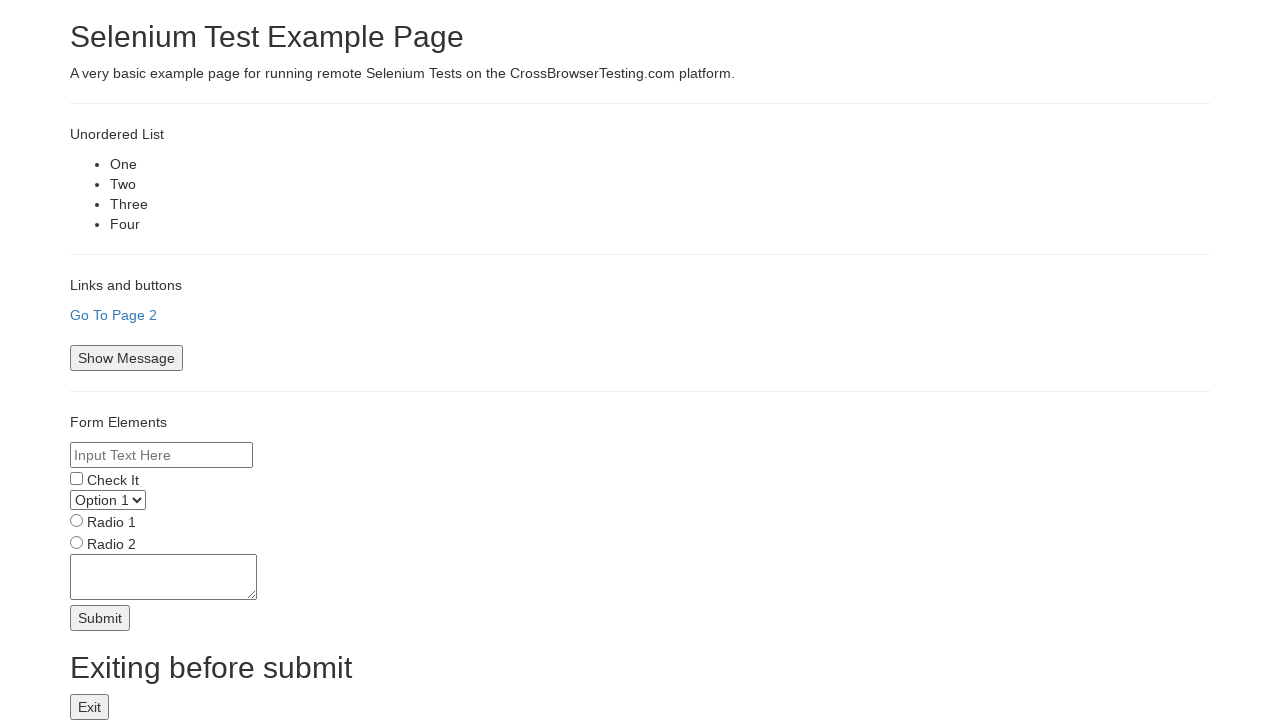